Tests a simple calculator form by entering two numbers and verifying the sum calculation result

Starting URL: https://www.lambdatest.com/selenium-playground/simple-form-demo

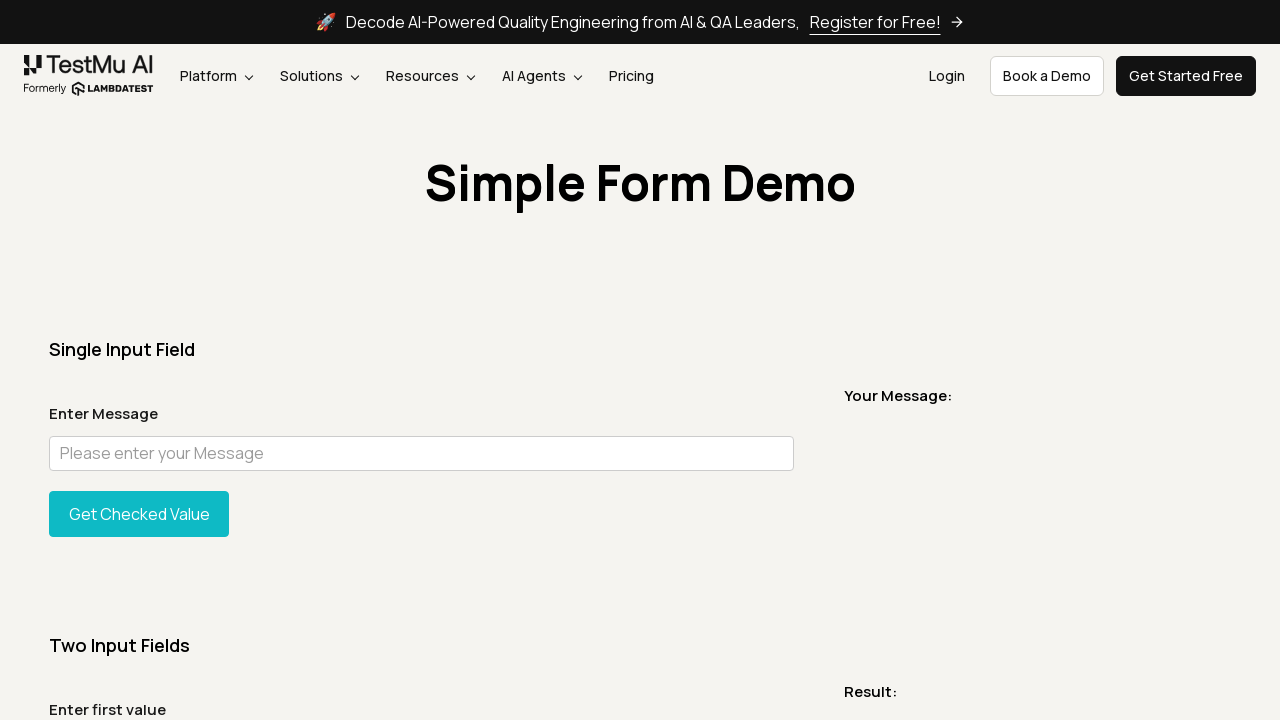

Entered first number (10) in the calculator form on #sum1
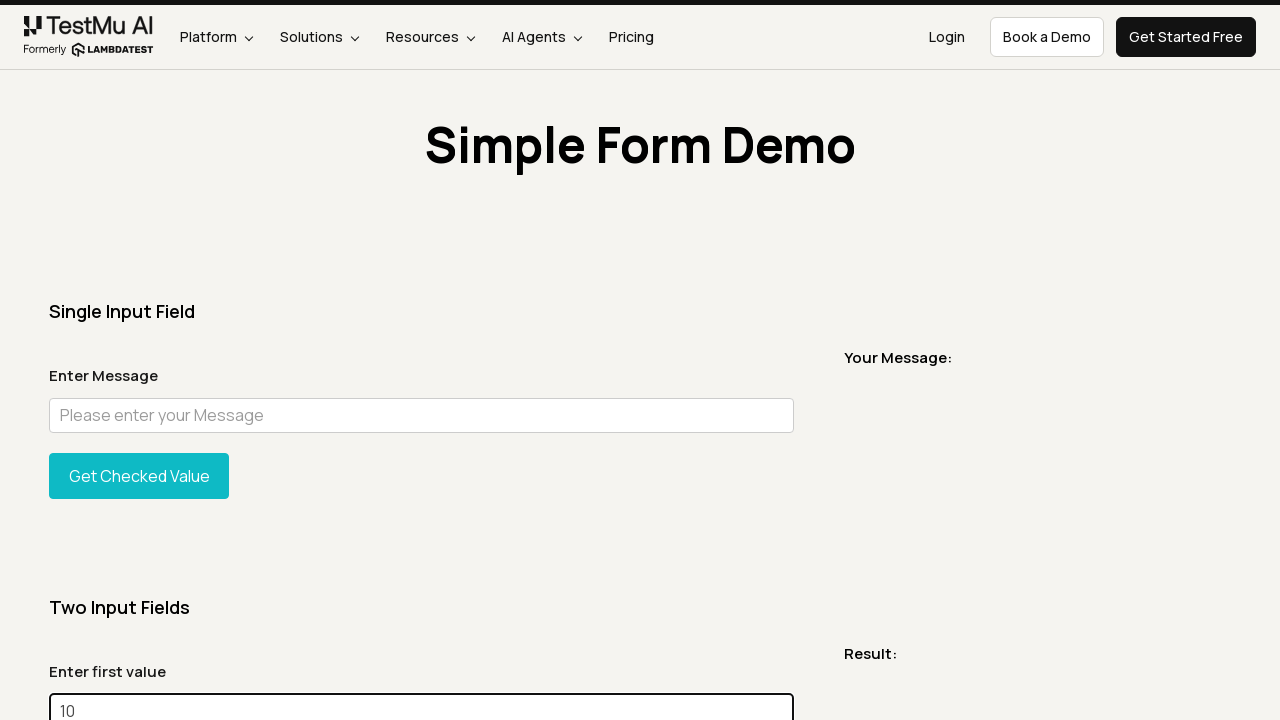

Entered second number (30) in the calculator form on #sum2
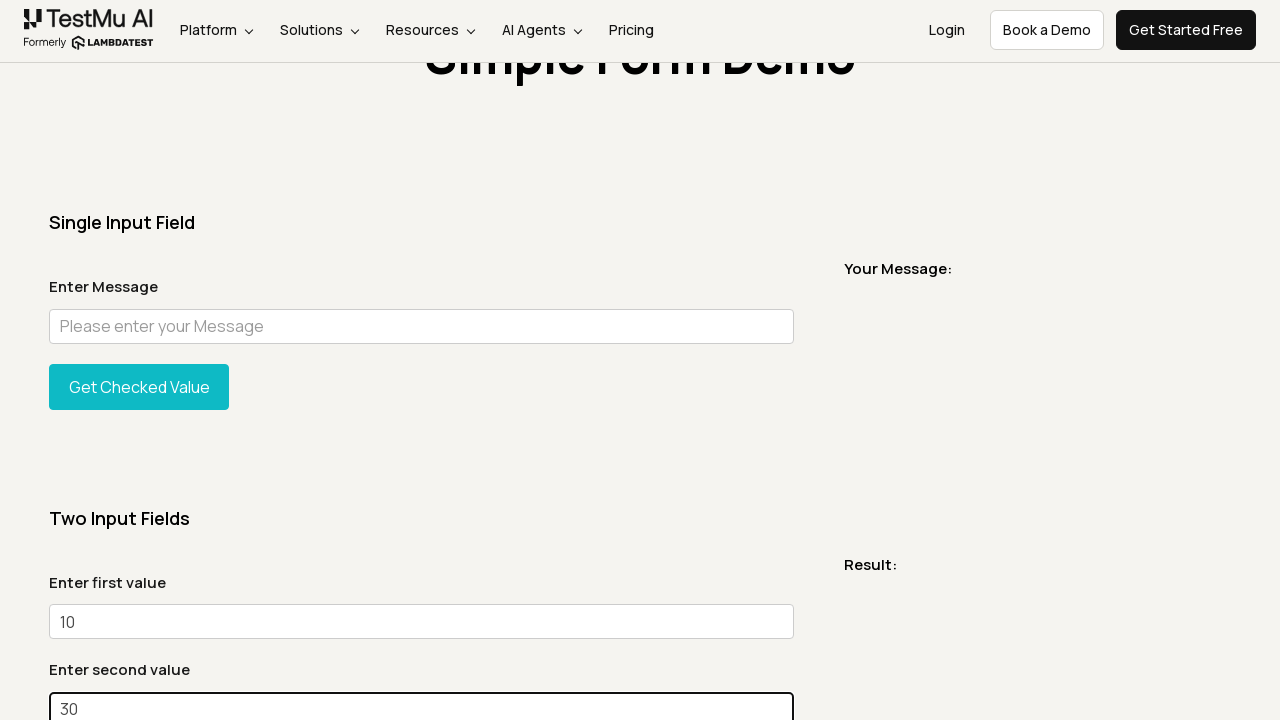

Clicked the Get Sum button to calculate the result at (139, 360) on button:has-text('Get Sum')
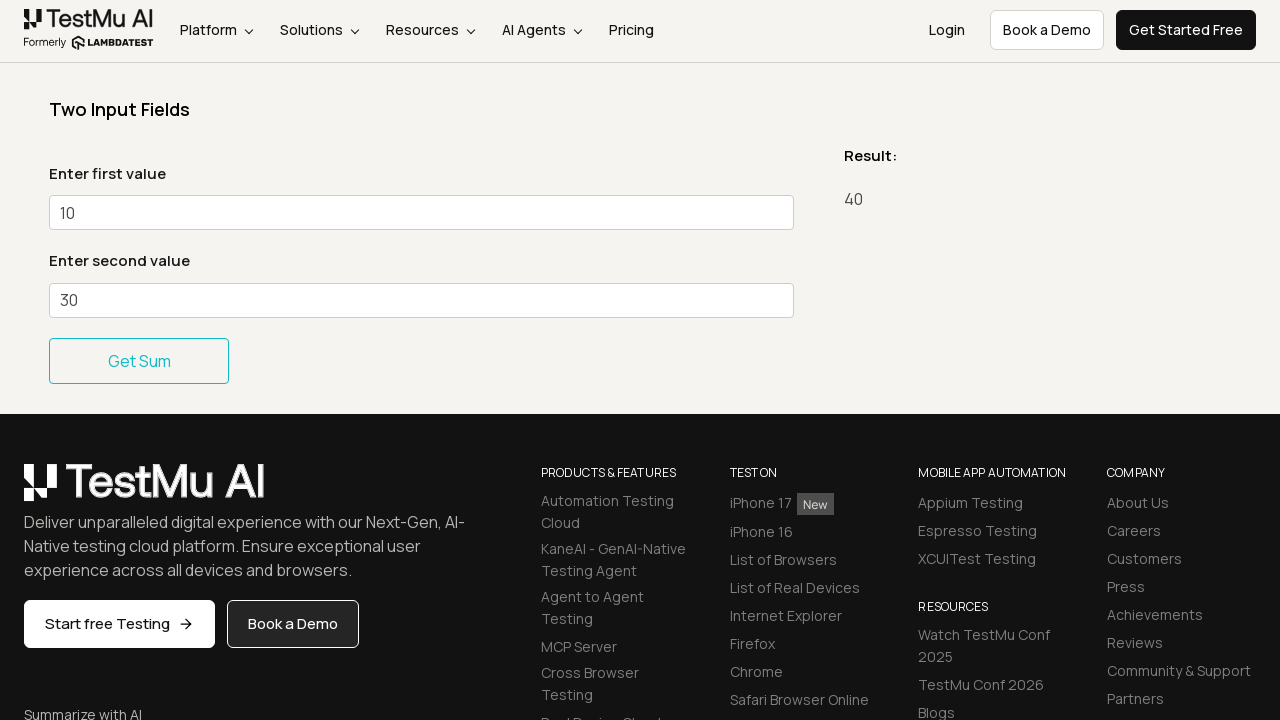

Sum calculation result displayed successfully
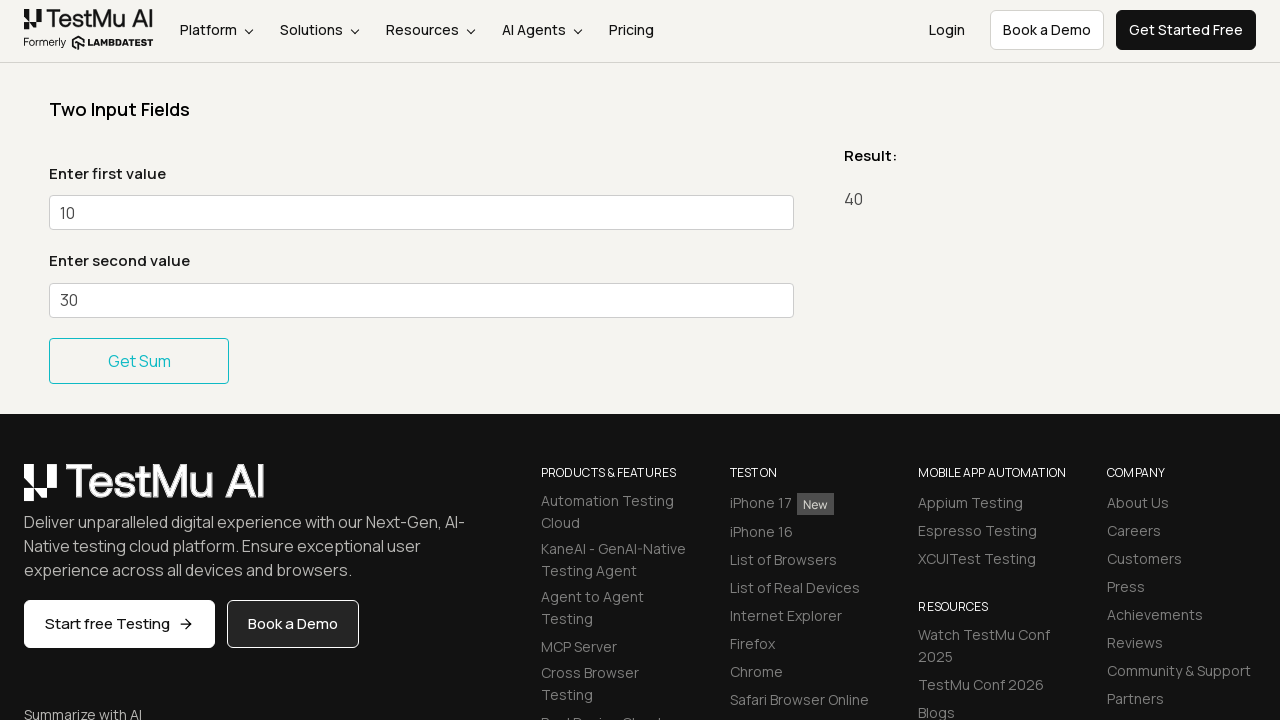

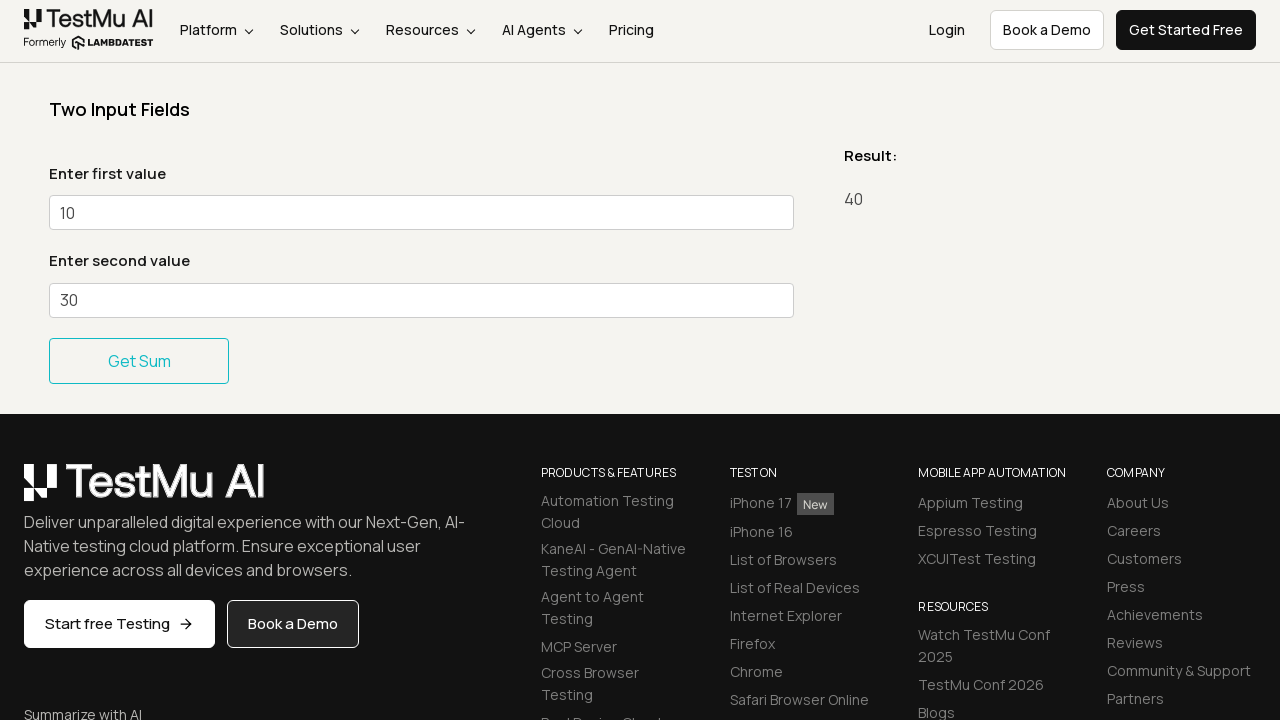